Tests the Browse Sweets button navigation functionality

Starting URL: https://sweetshop.vivrichards.co.uk/

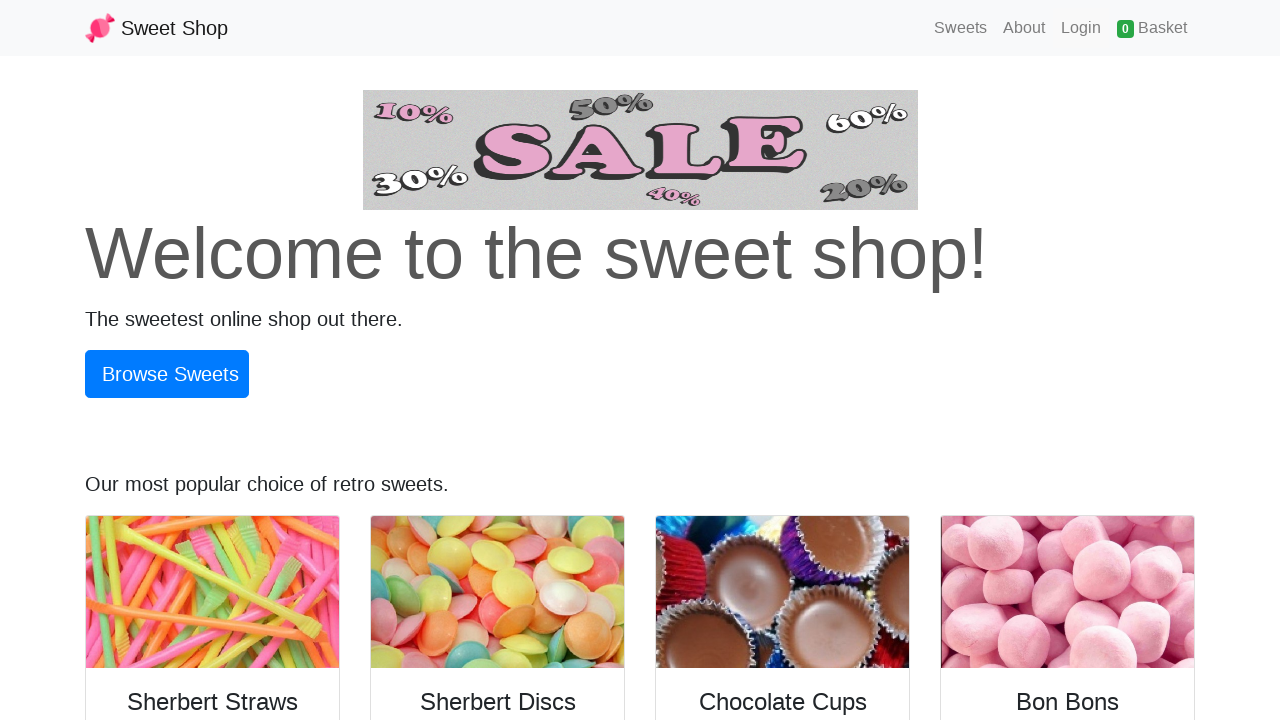

Clicked Browse Sweets button in header at (167, 374) on xpath=/html/body/div/header/a
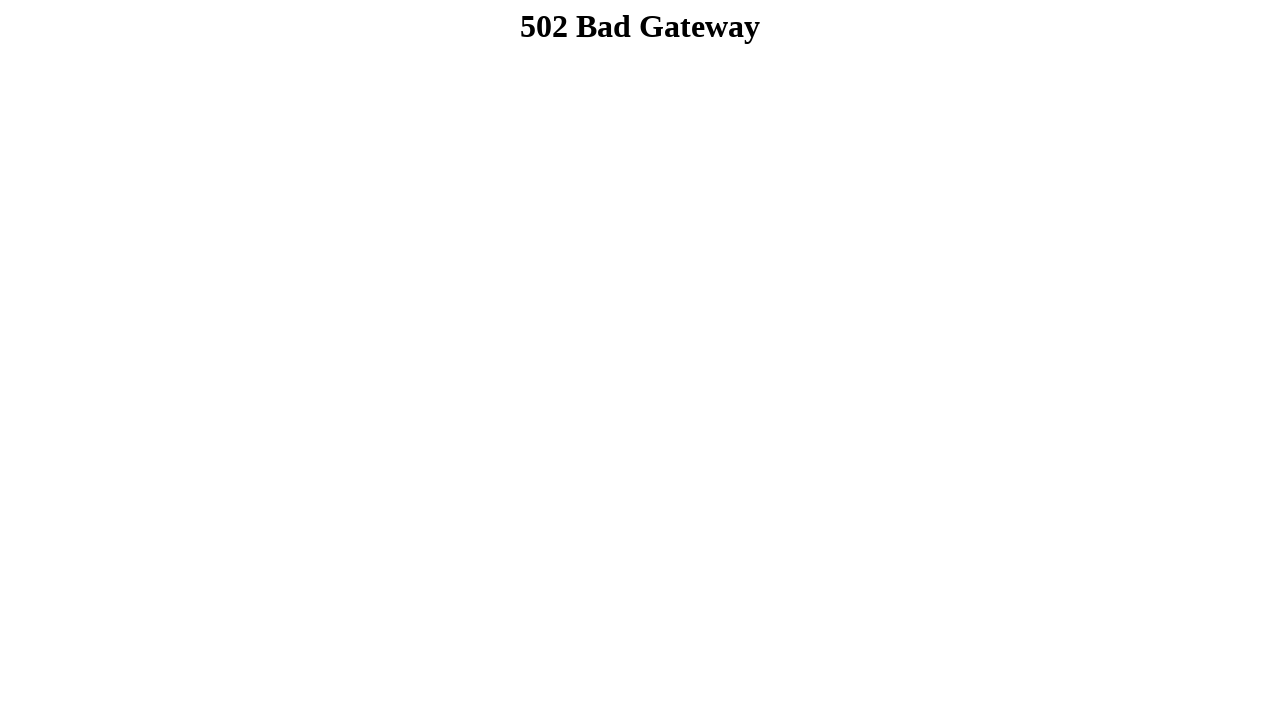

Verified that 'sweets' is present in the page URL
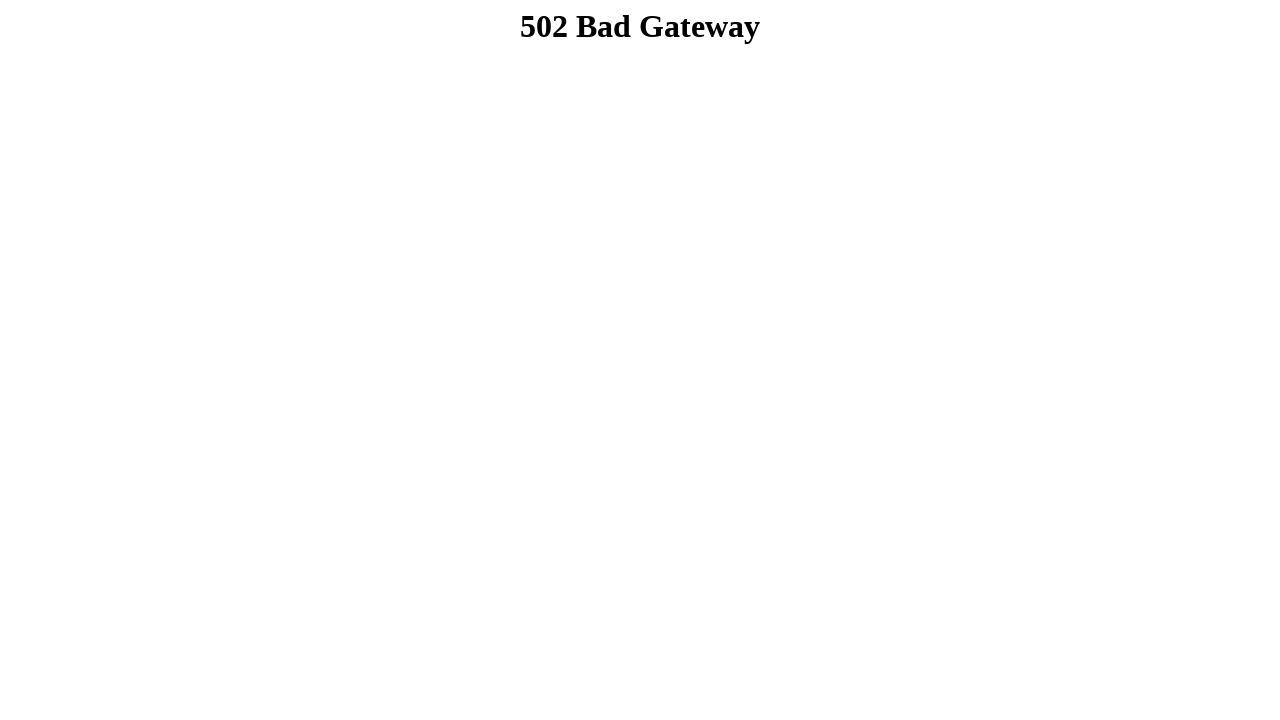

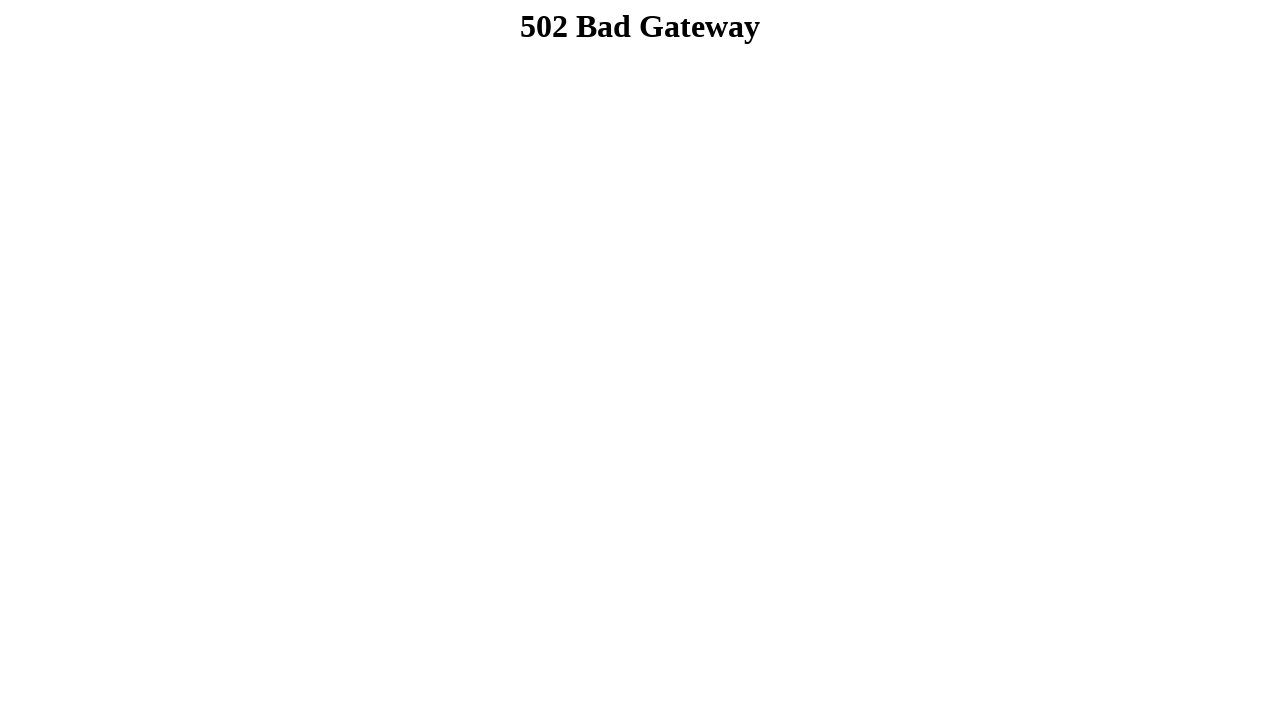